Tests right-click context menu functionality by right-clicking on a button, selecting the copy option from the context menu, and handling the resulting alert

Starting URL: http://swisnl.github.io/jQuery-contextMenu/demo.html

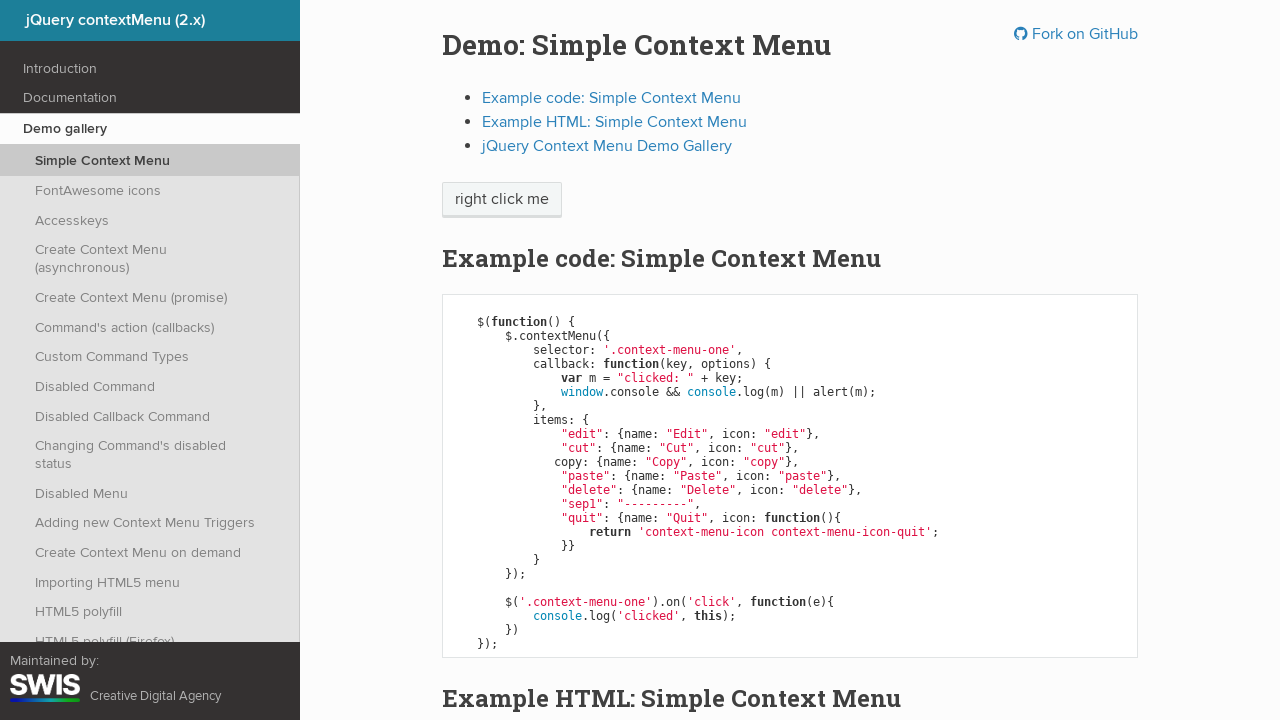

Located button element for right-click
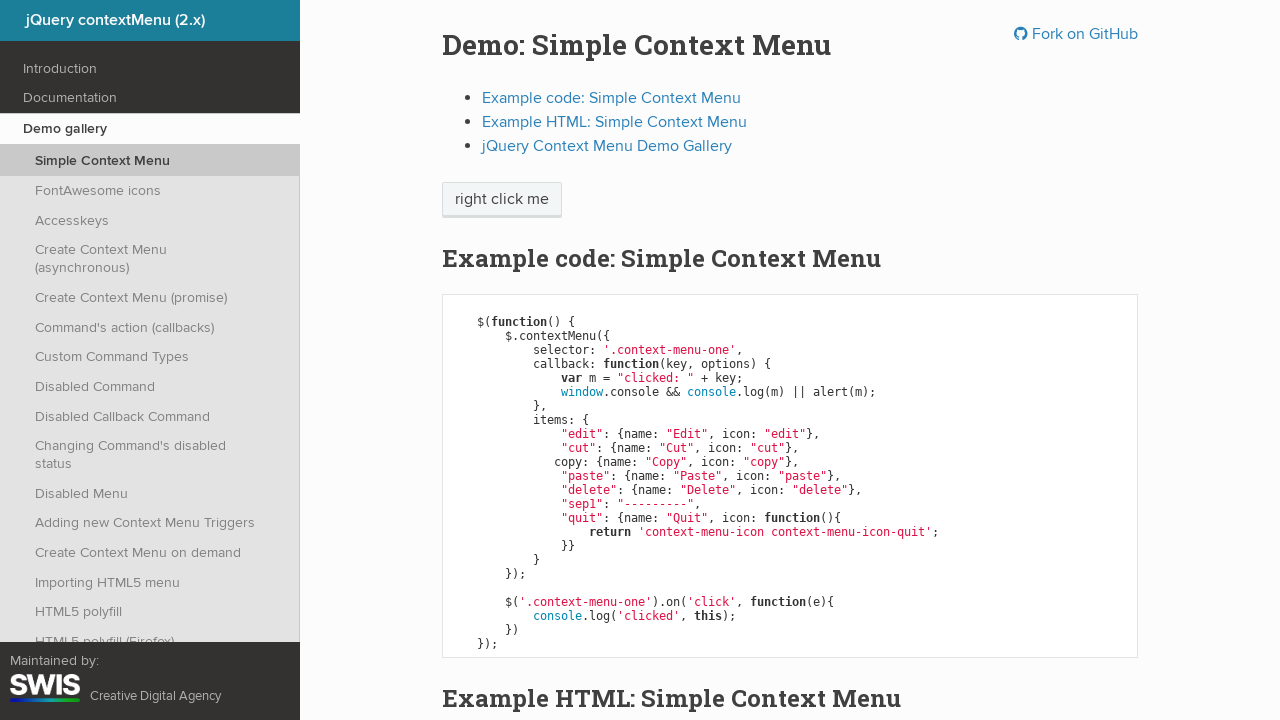

Right-clicked on button to open context menu at (502, 200) on xpath=/html/body/div/section/div/div/div/p/span
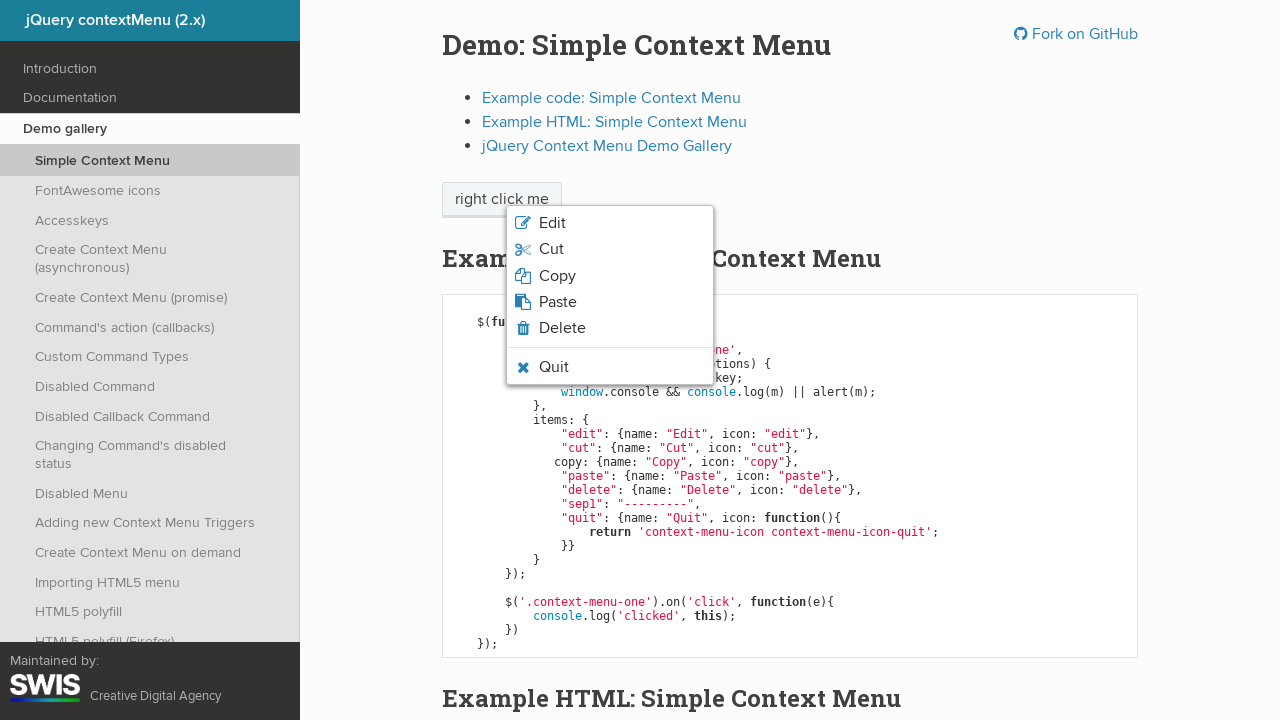

Clicked copy option from context menu at (557, 276) on xpath=/html/body/ul/li[3]/span
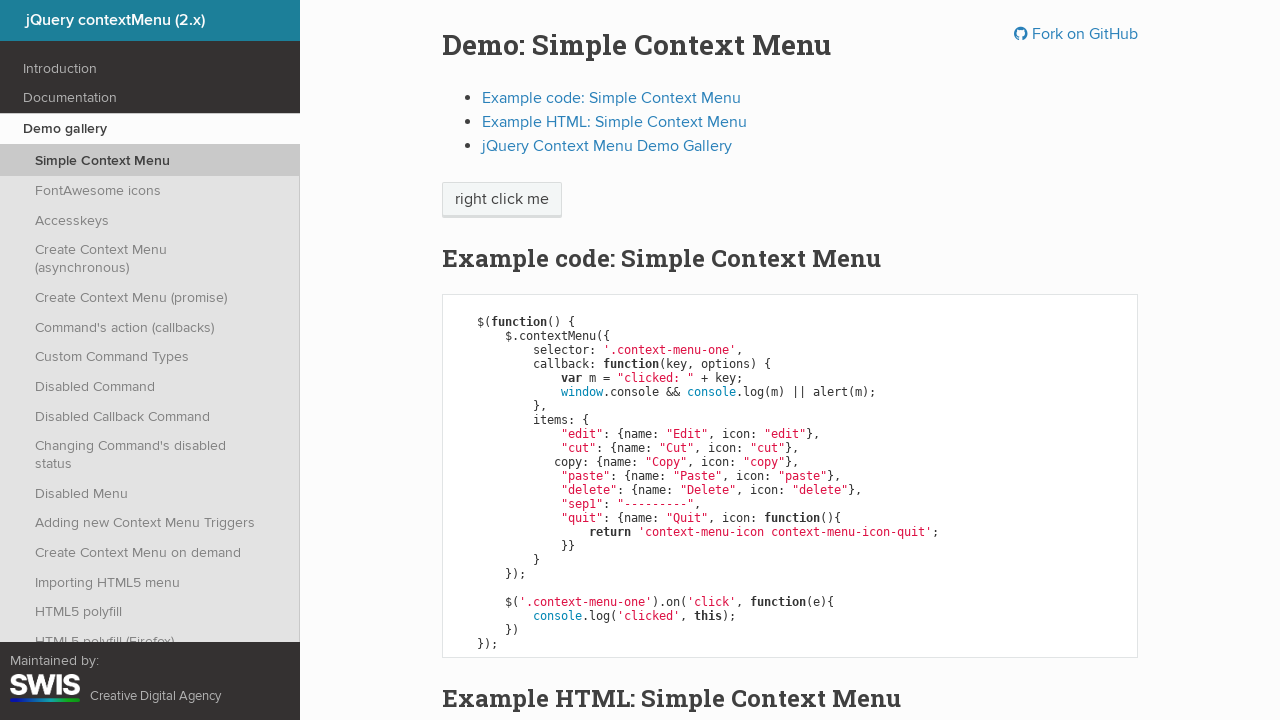

Set up alert dialog handler to accept dialogs
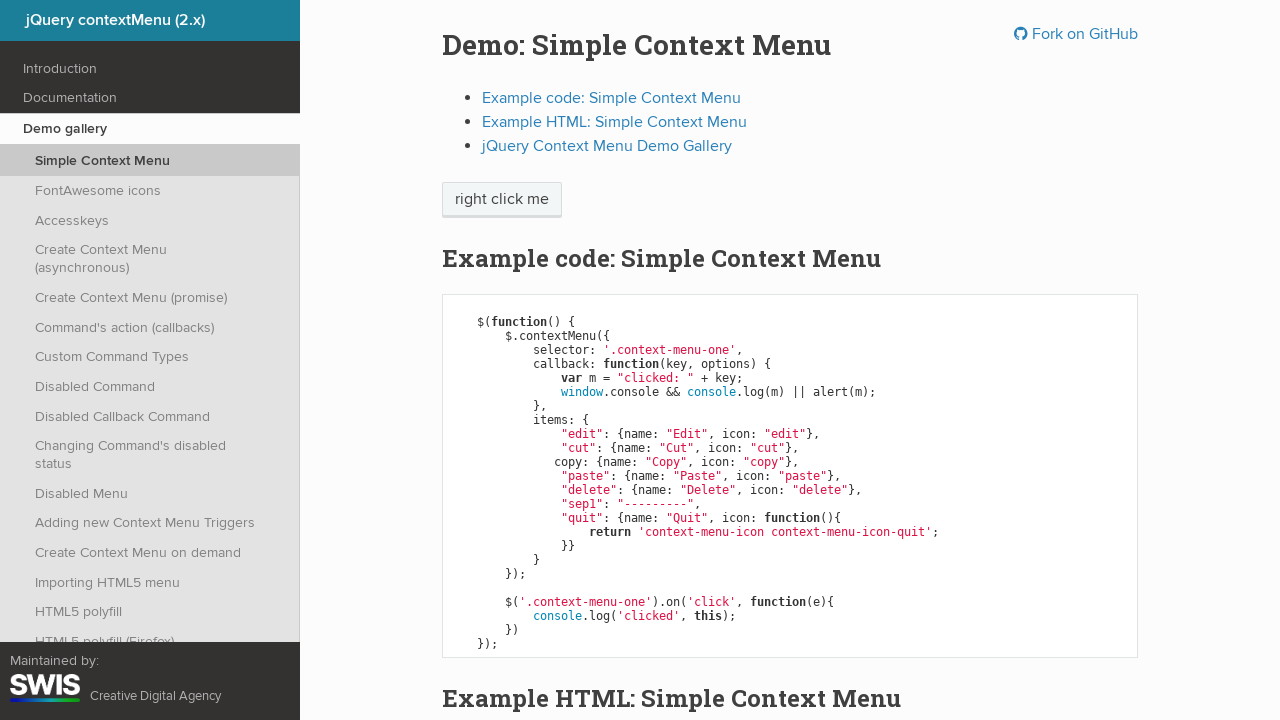

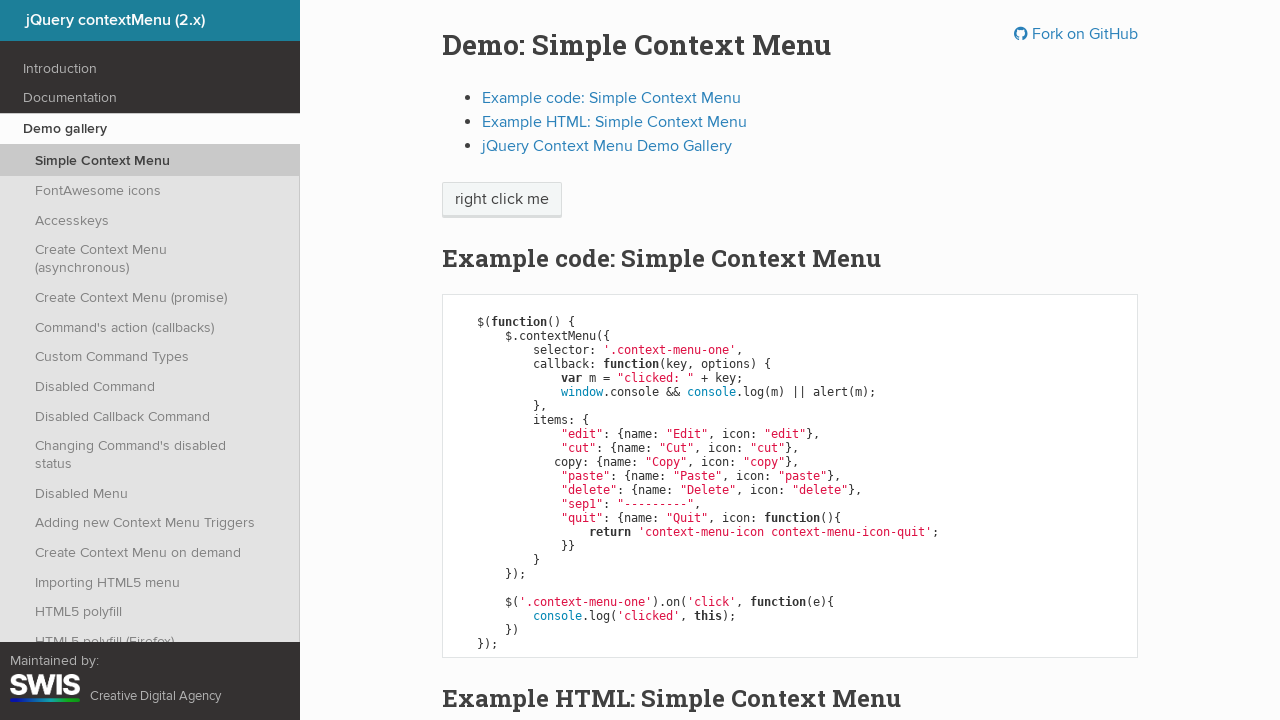